Tests the forgot password functionality by navigating to the forgot password page, entering an email address, and submitting the form.

Starting URL: https://the-internet.herokuapp.com

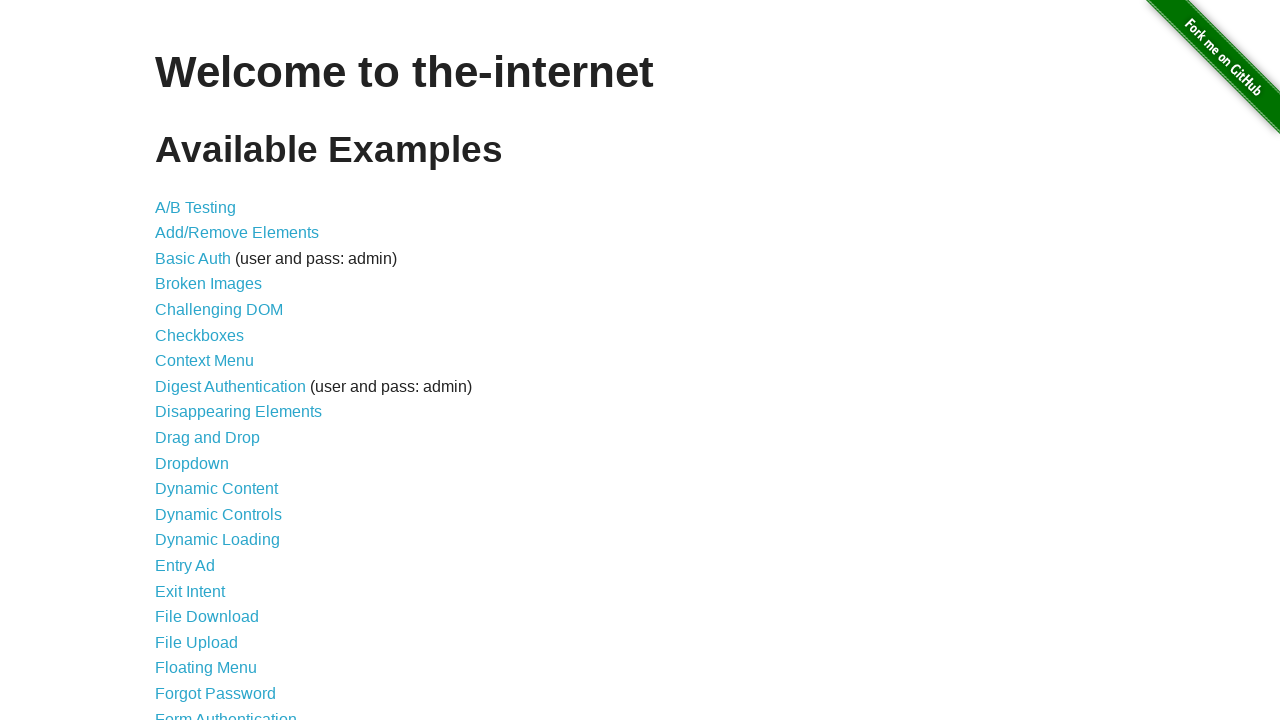

Clicked 'Forgot Password' link at (216, 693) on text=Forgot Password
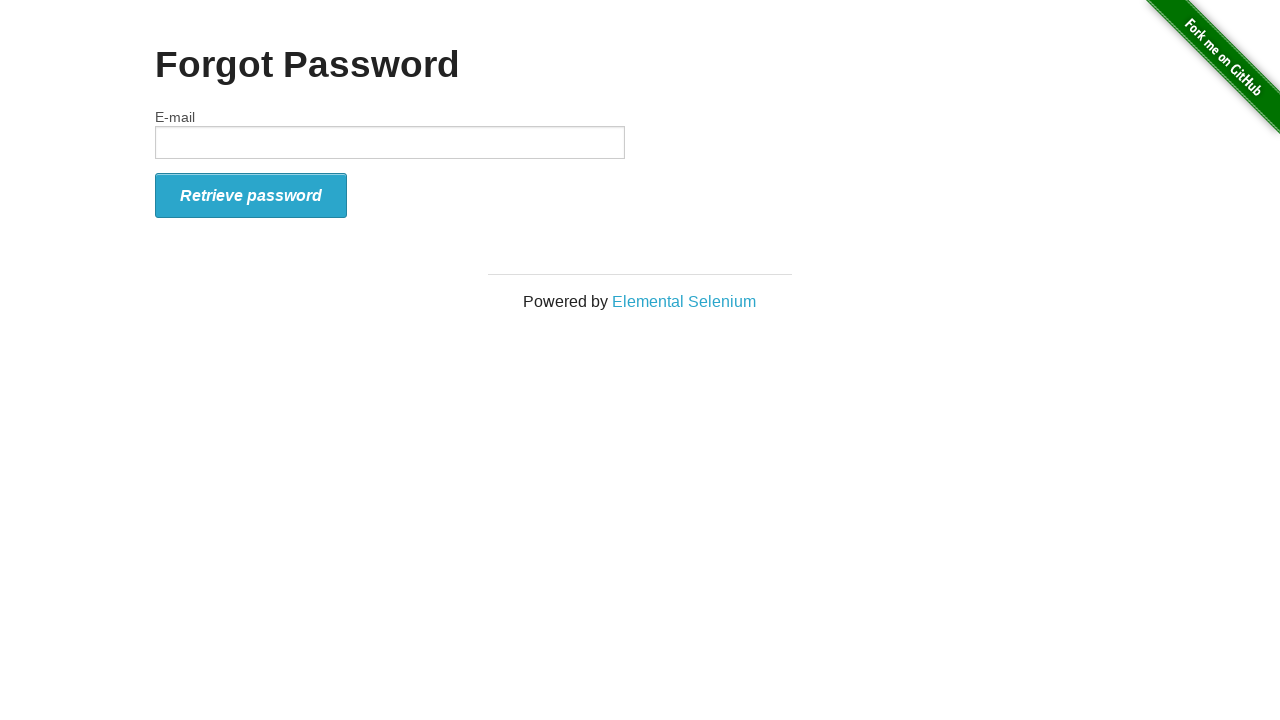

Entered email address 'testuser2024@example.com' in email field on #email
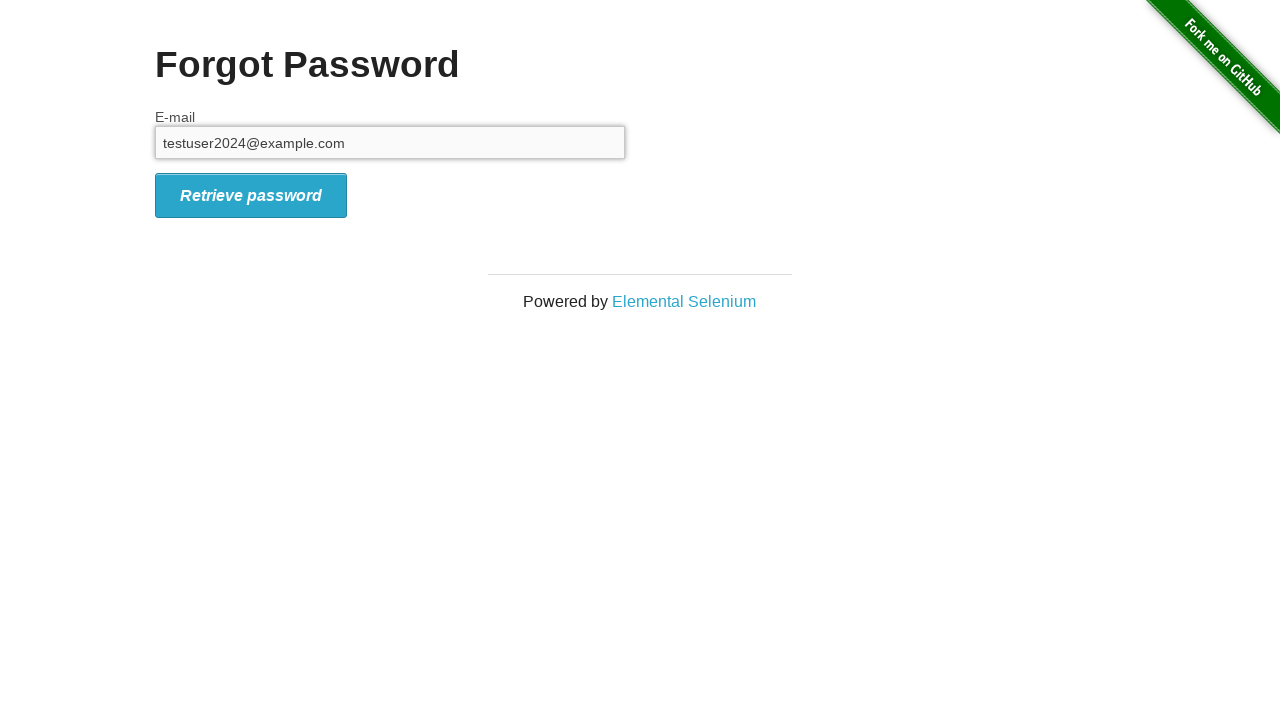

Clicked form submit button at (251, 195) on #form_submit
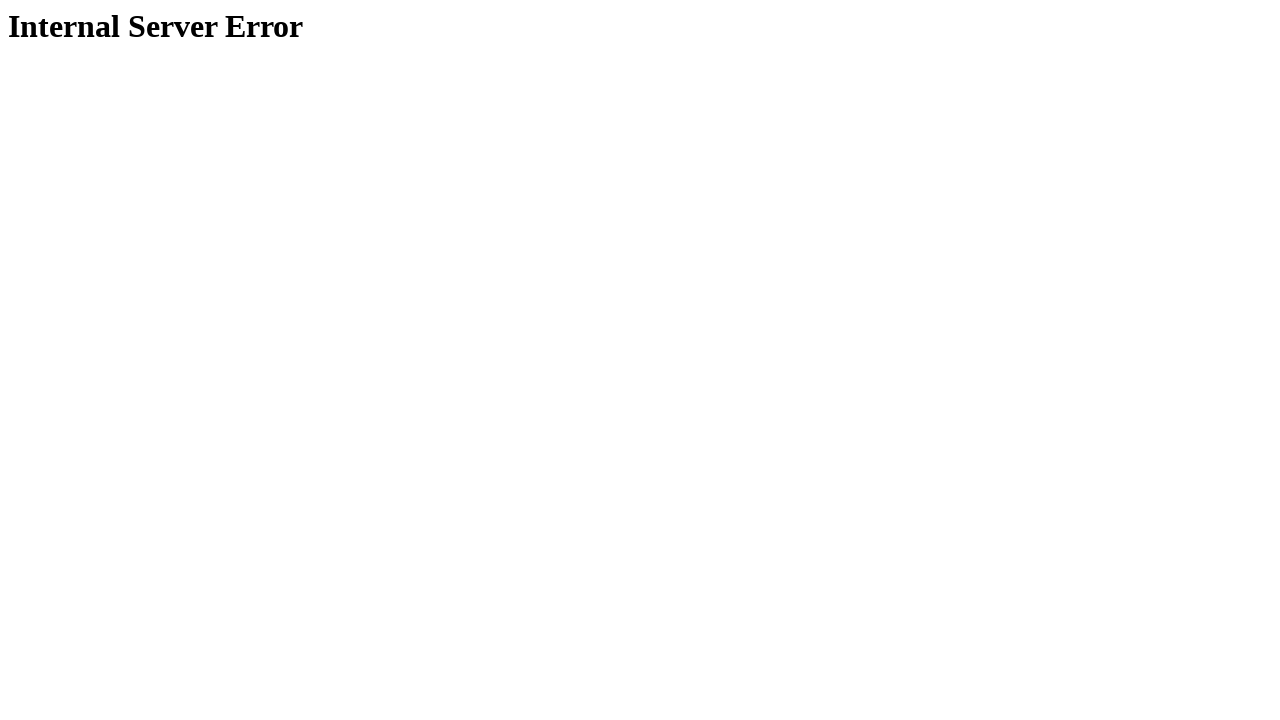

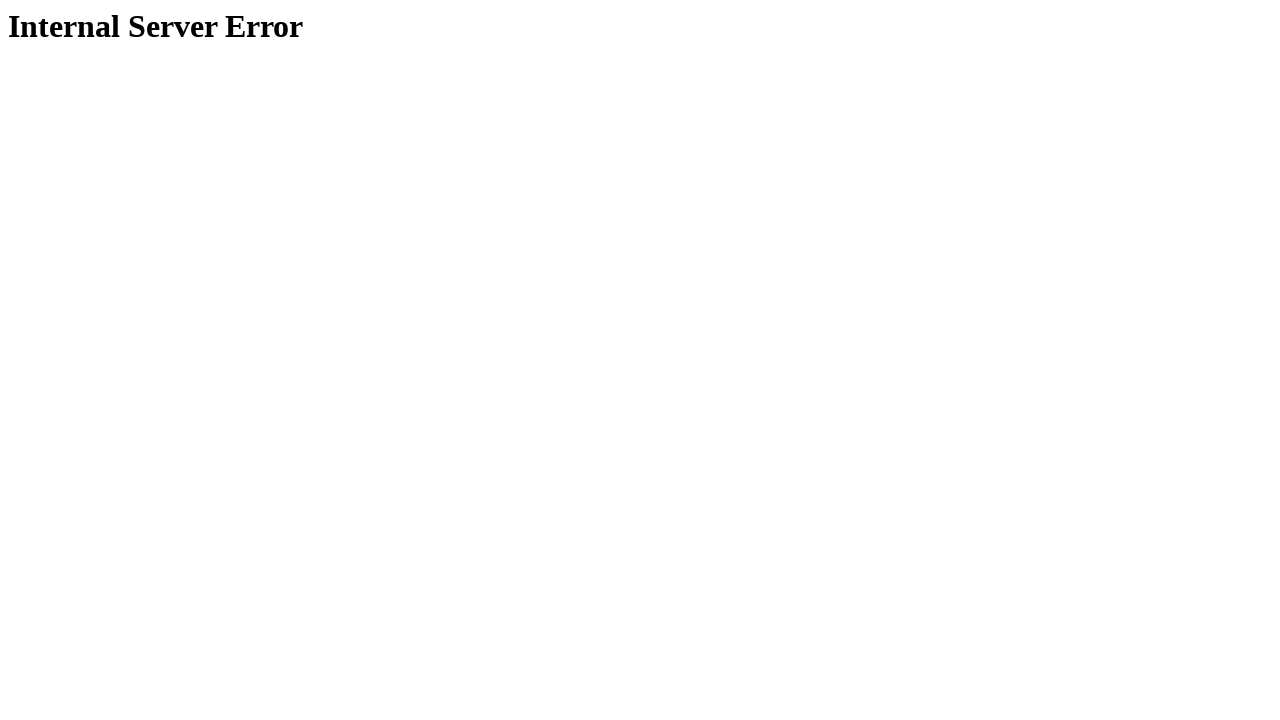